Tests interaction with dynamically loaded content by clicking a Start button and then revealing and interacting with a hidden element

Starting URL: https://the-internet.herokuapp.com/dynamic_loading/1

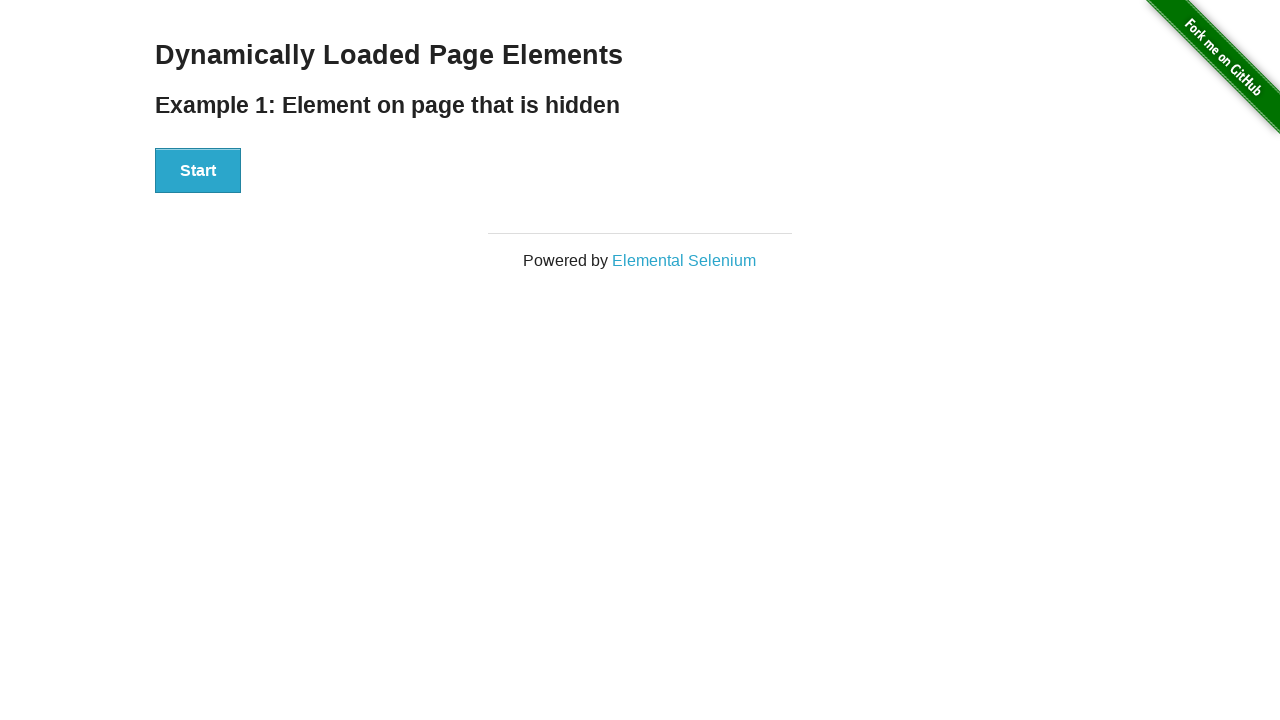

Clicked Start button to trigger dynamic loading at (198, 171) on #start button
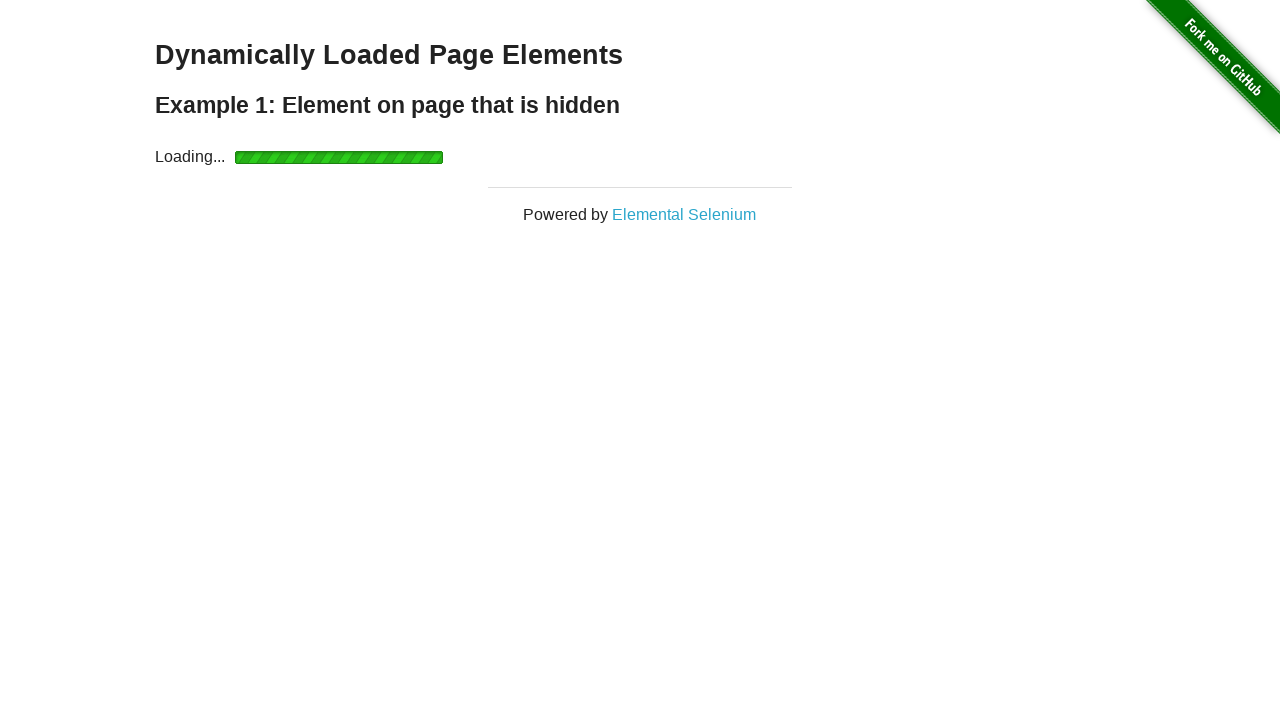

Hidden element became visible after loading completed
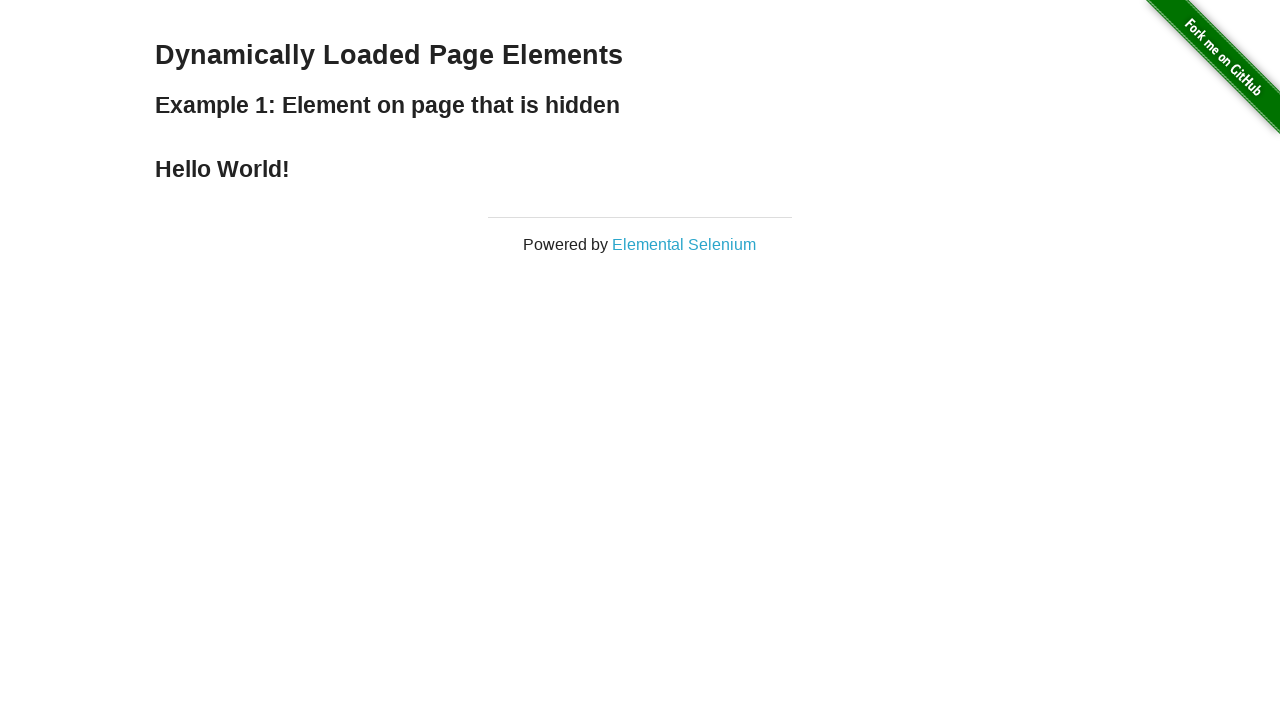

Retrieved text from hidden element: 'Hello World!'
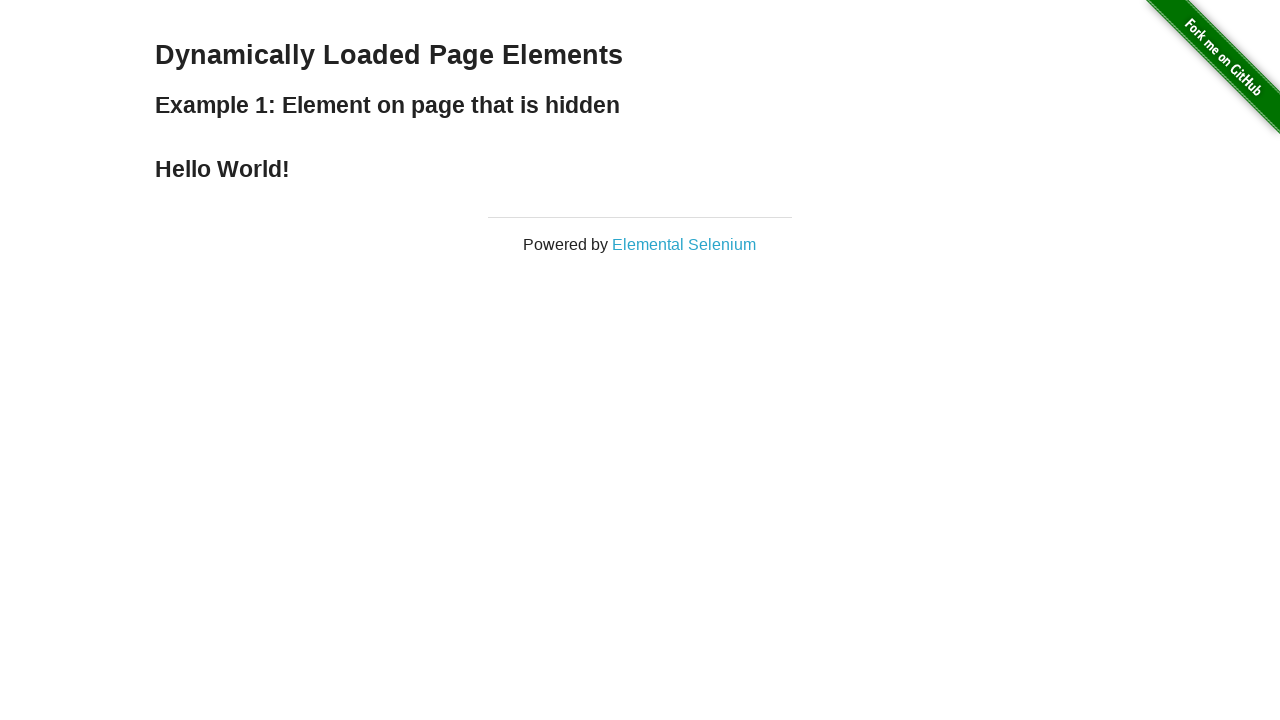

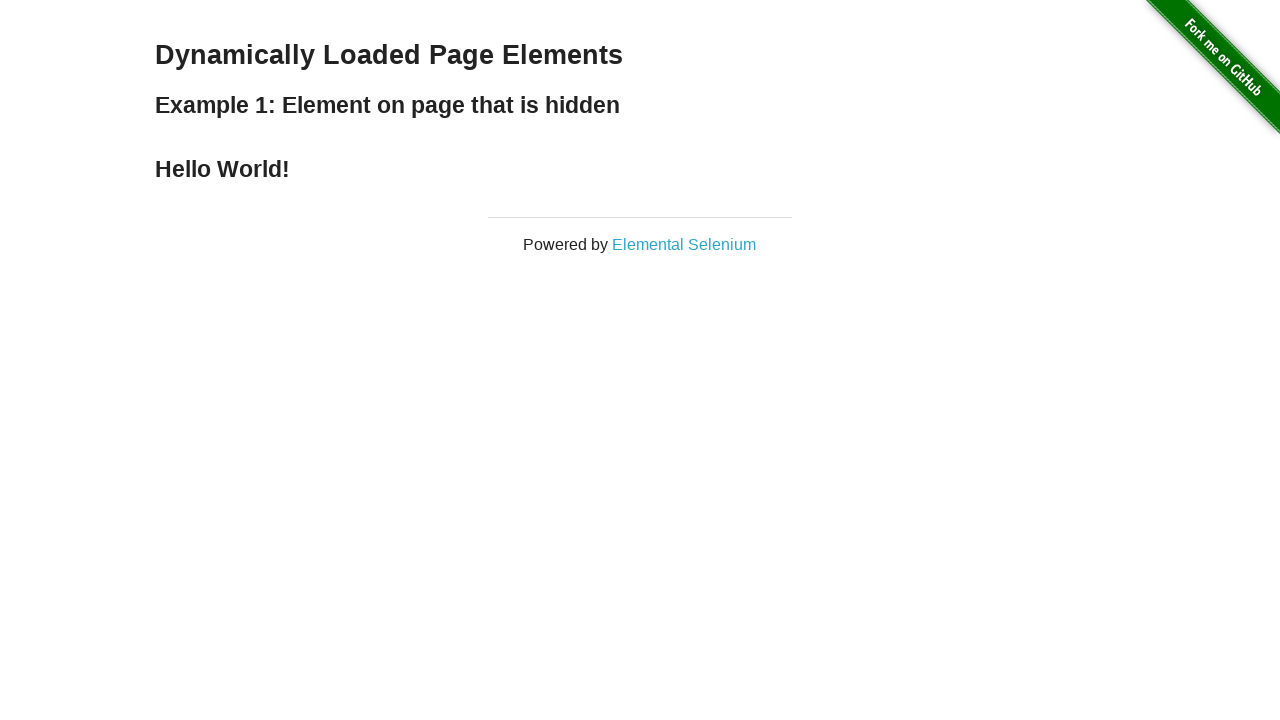